Tests URL modification by intercepting requests to httpbin.org and appending query parameters, then verifying the response contains the added parameters.

Starting URL: https://httpbin.org/anything

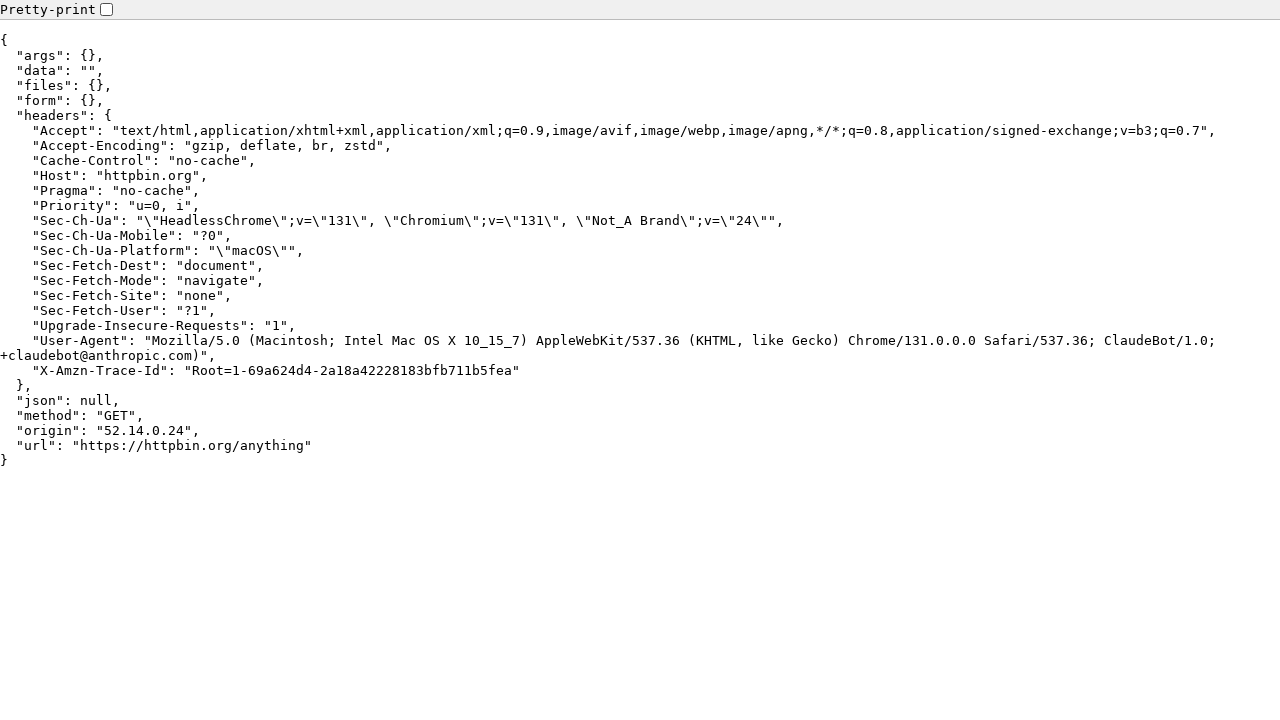

Set up route handler to append query parameters to httpbin.org requests
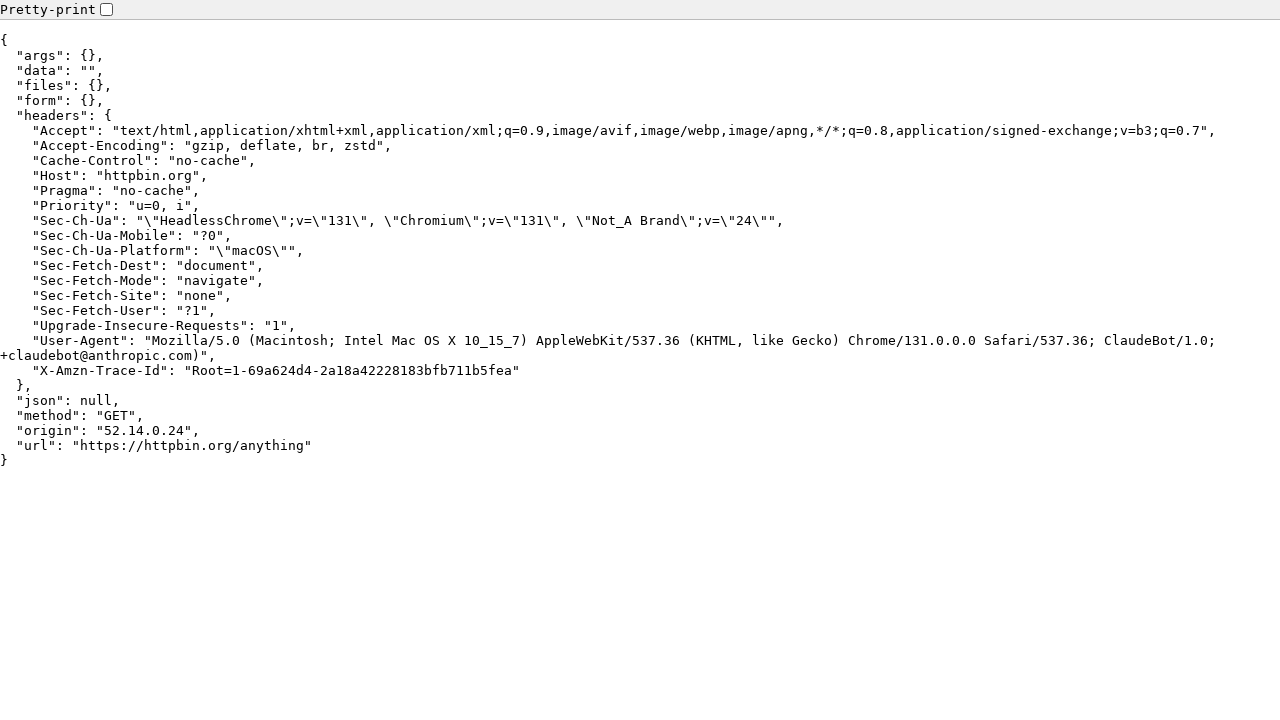

Navigated to https://httpbin.org/anything with appended query parameters via route handler
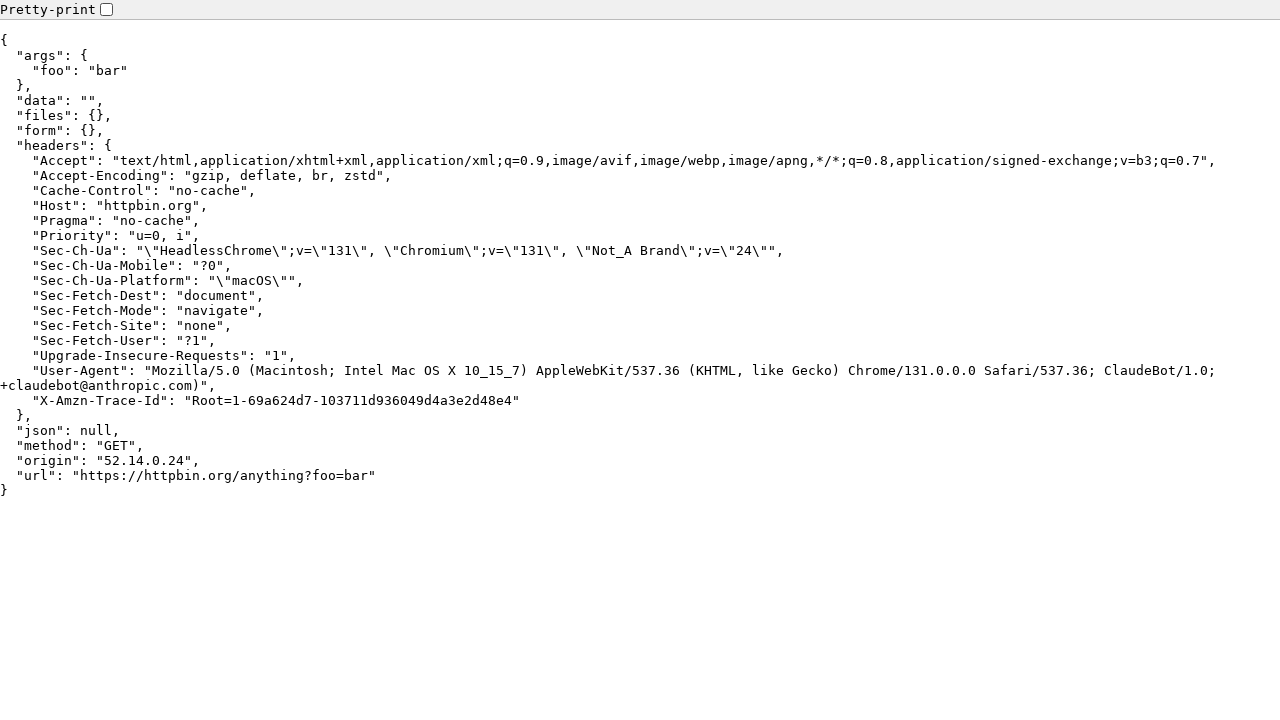

Retrieved response body text from httpbin.org
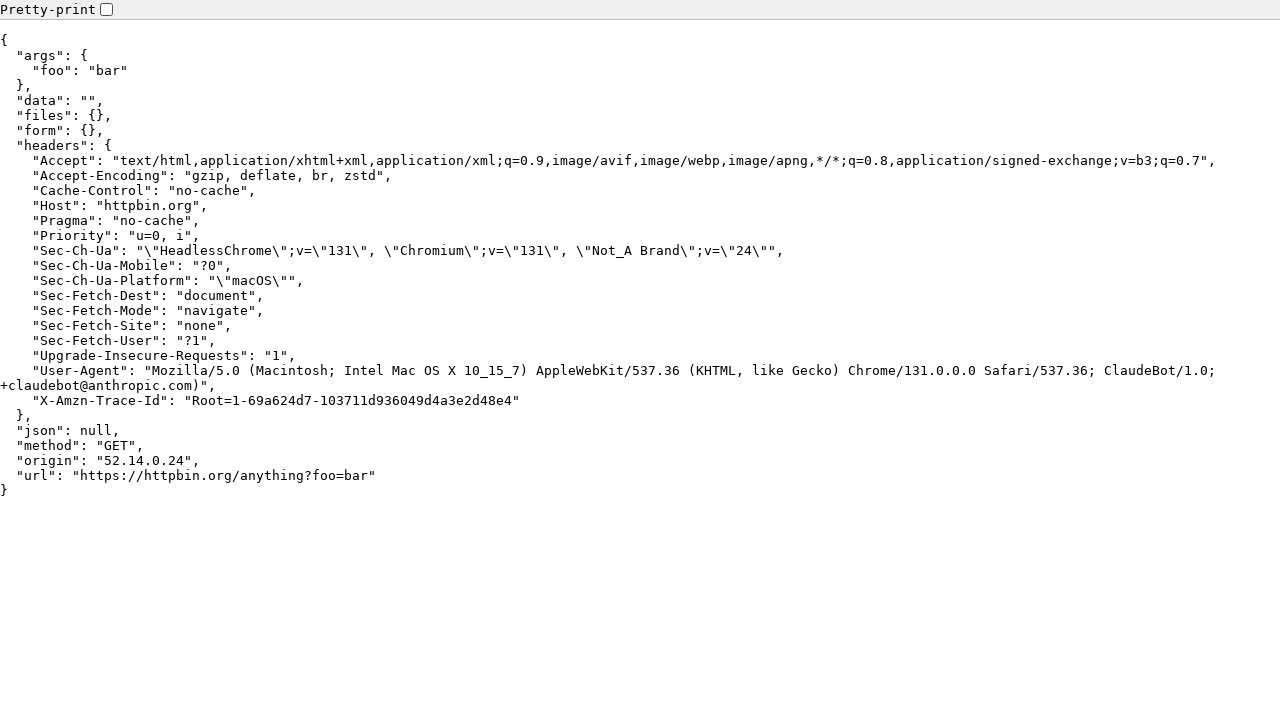

Verified that response body contains the appended 'foo=bar' query parameter
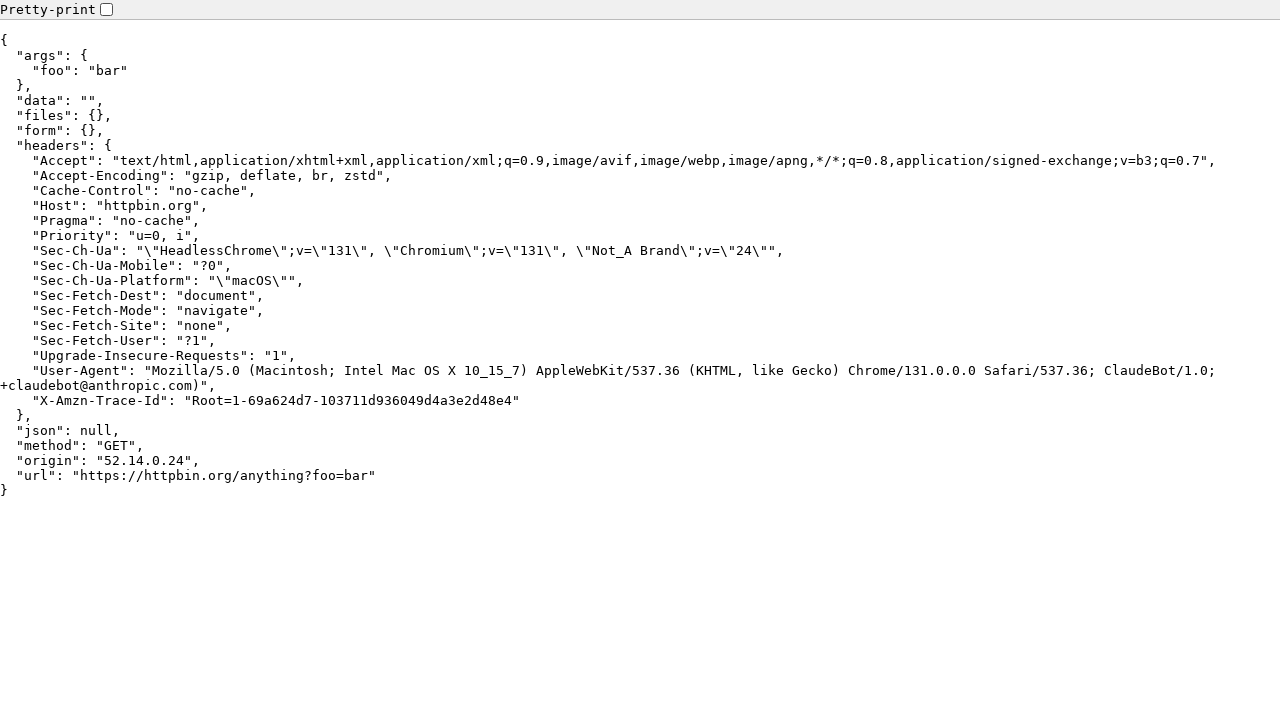

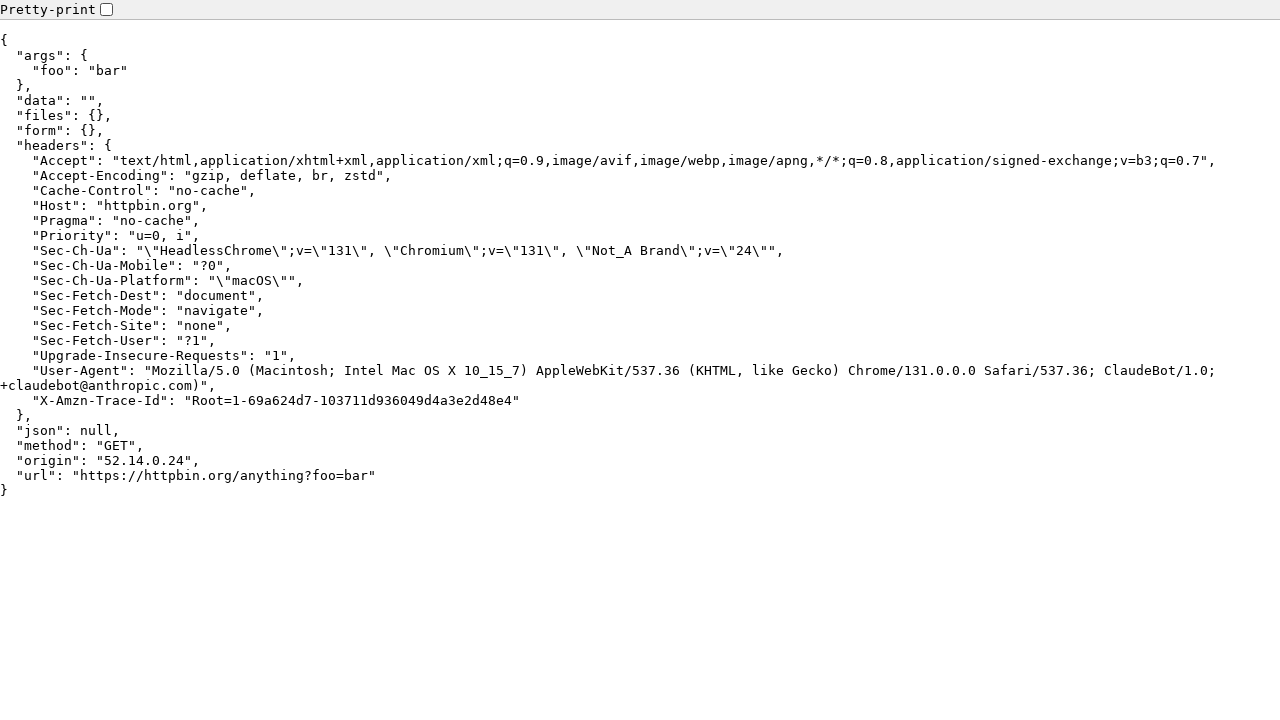